Tests the complete flight booking flow on BlazeDemo by selecting departure and destination cities, choosing a flight, filling in passenger details and payment information, and completing the purchase.

Starting URL: https://blazedemo.com/

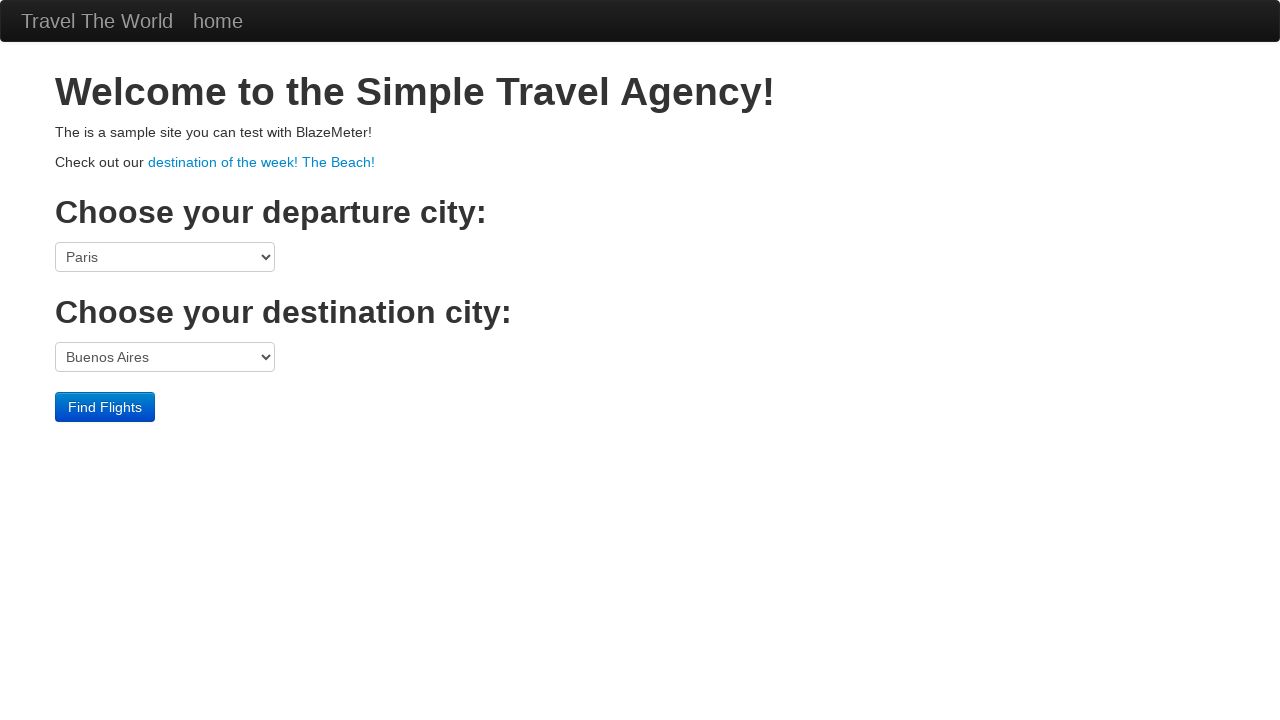

Clicked departure city dropdown at (165, 257) on select[name='fromPort']
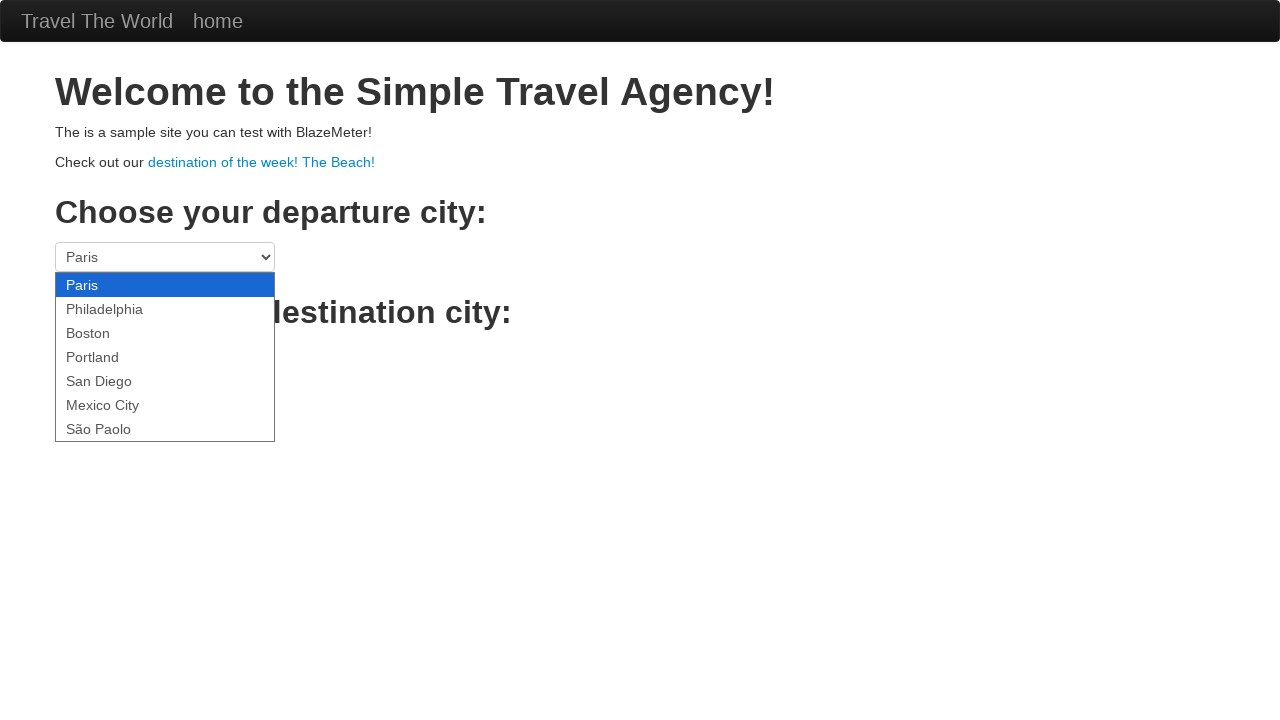

Selected San Diego as departure city on select[name='fromPort']
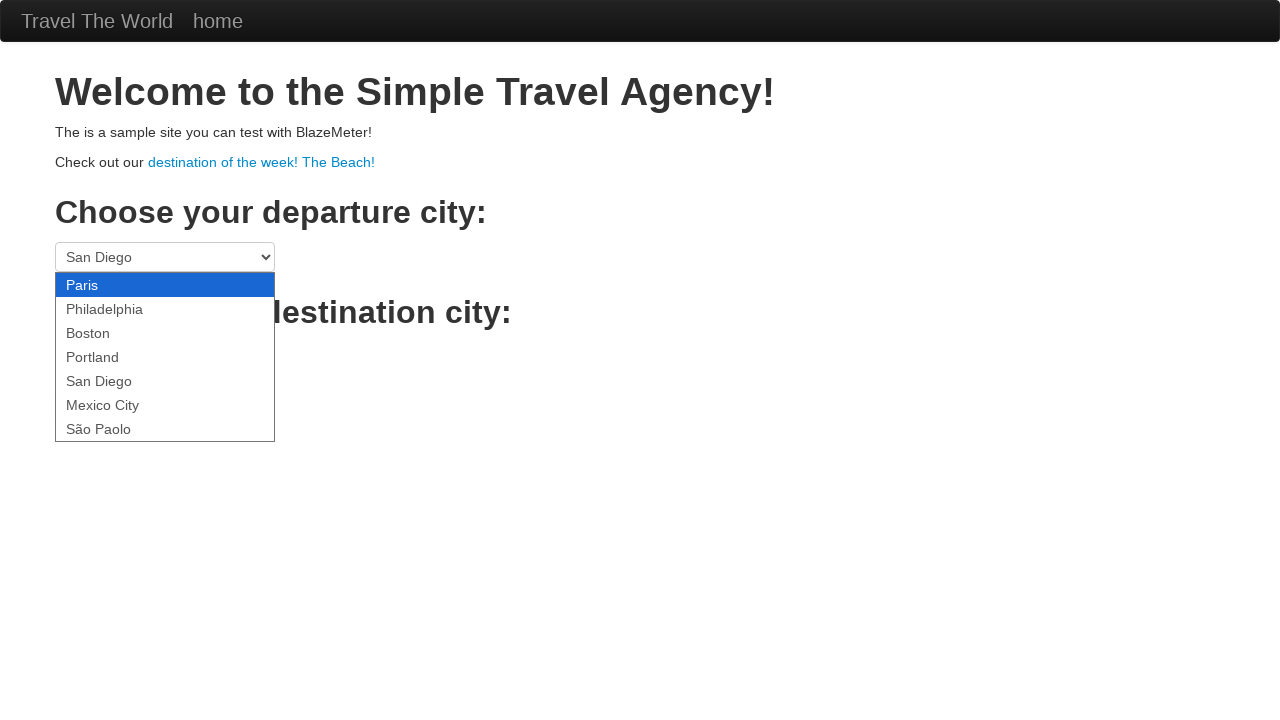

Clicked destination city dropdown at (165, 357) on select[name='toPort']
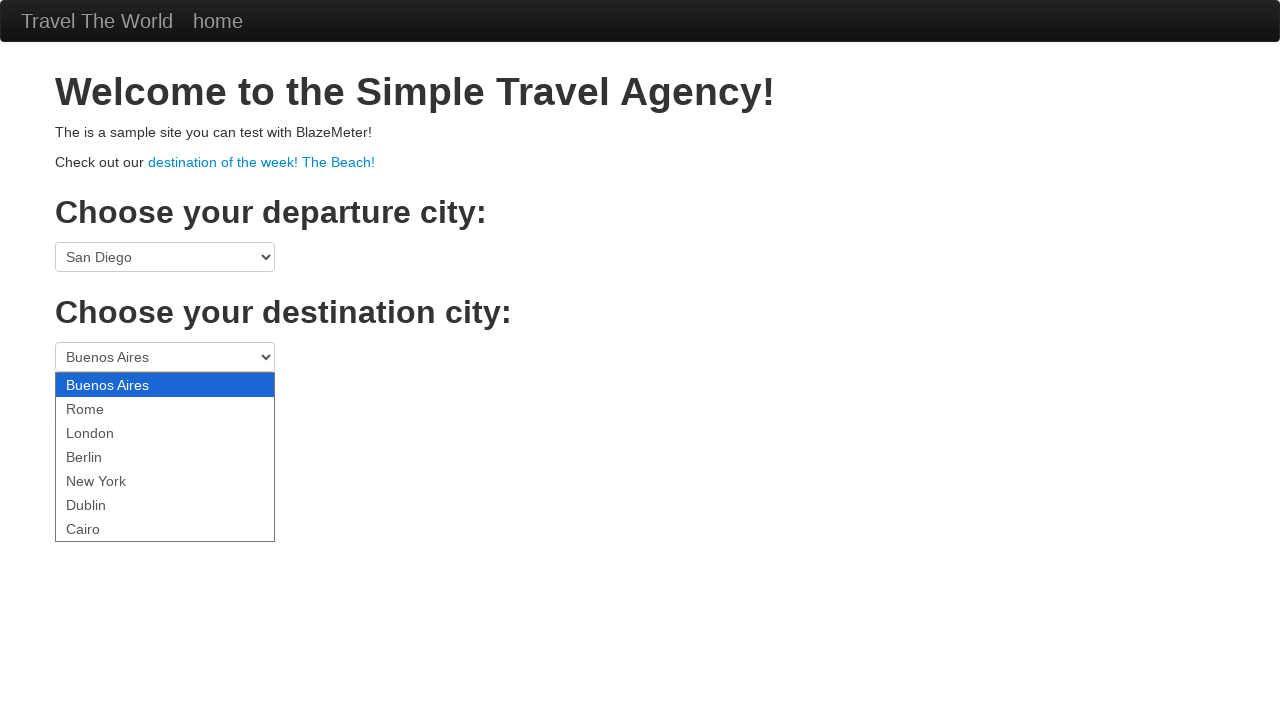

Selected Rome as destination city on select[name='toPort']
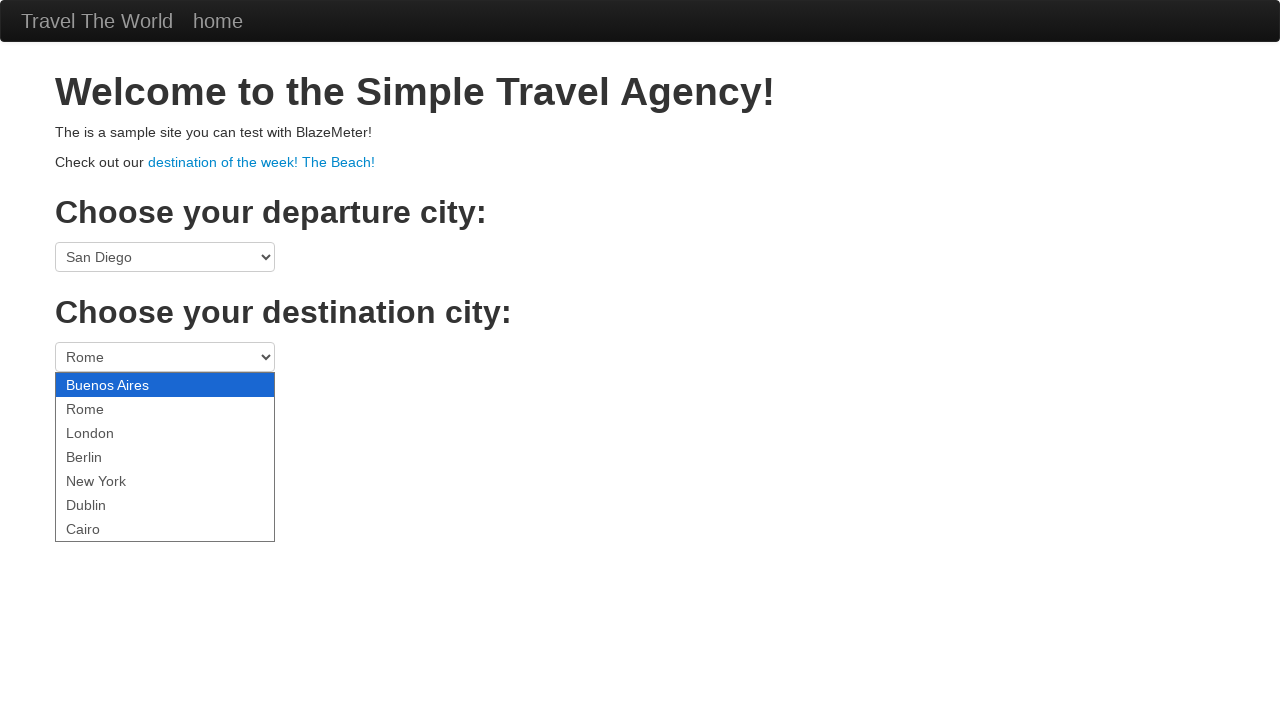

Clicked Find Flights button at (105, 407) on .btn-primary
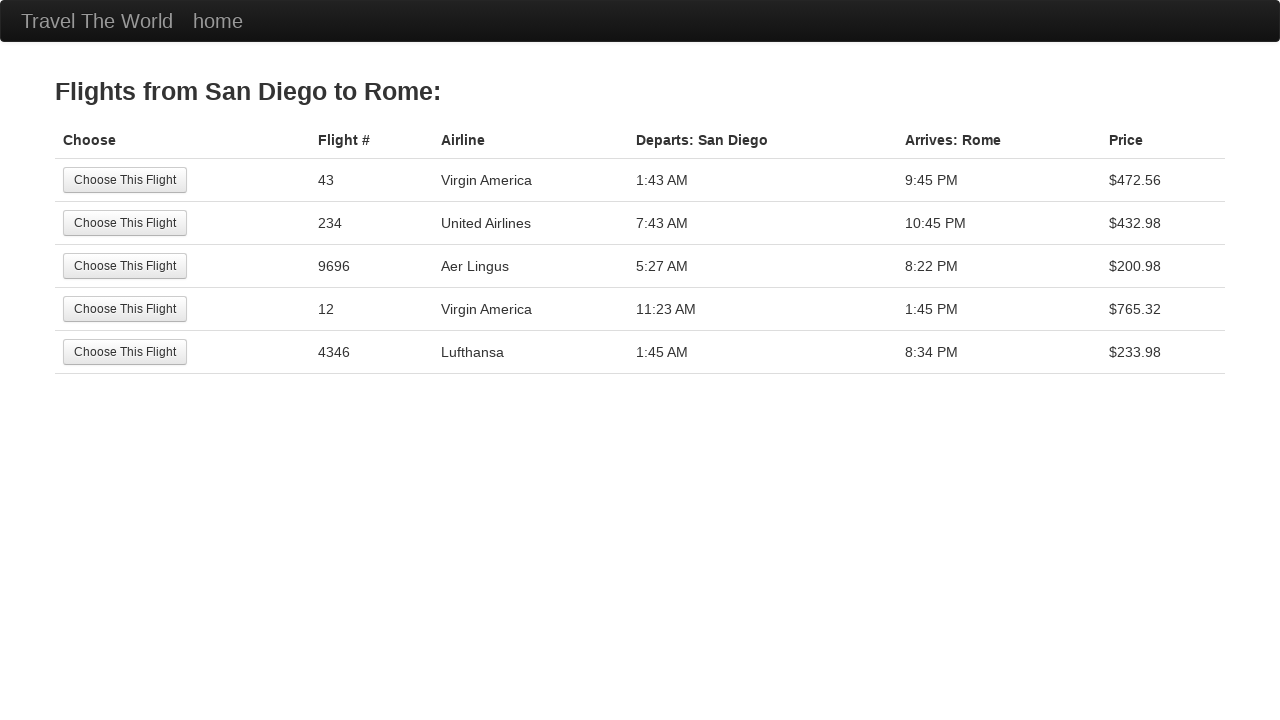

Flight list loaded and second flight option is available
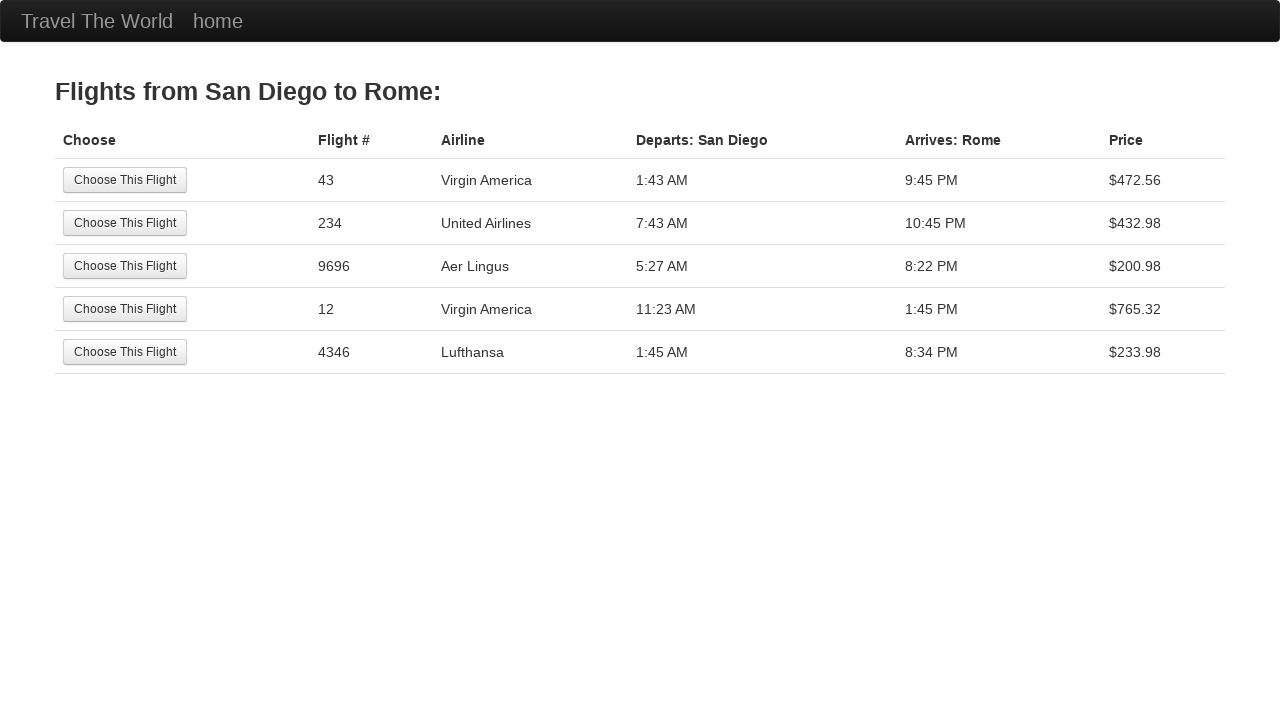

Selected second flight option at (125, 223) on tr:nth-child(2) .btn
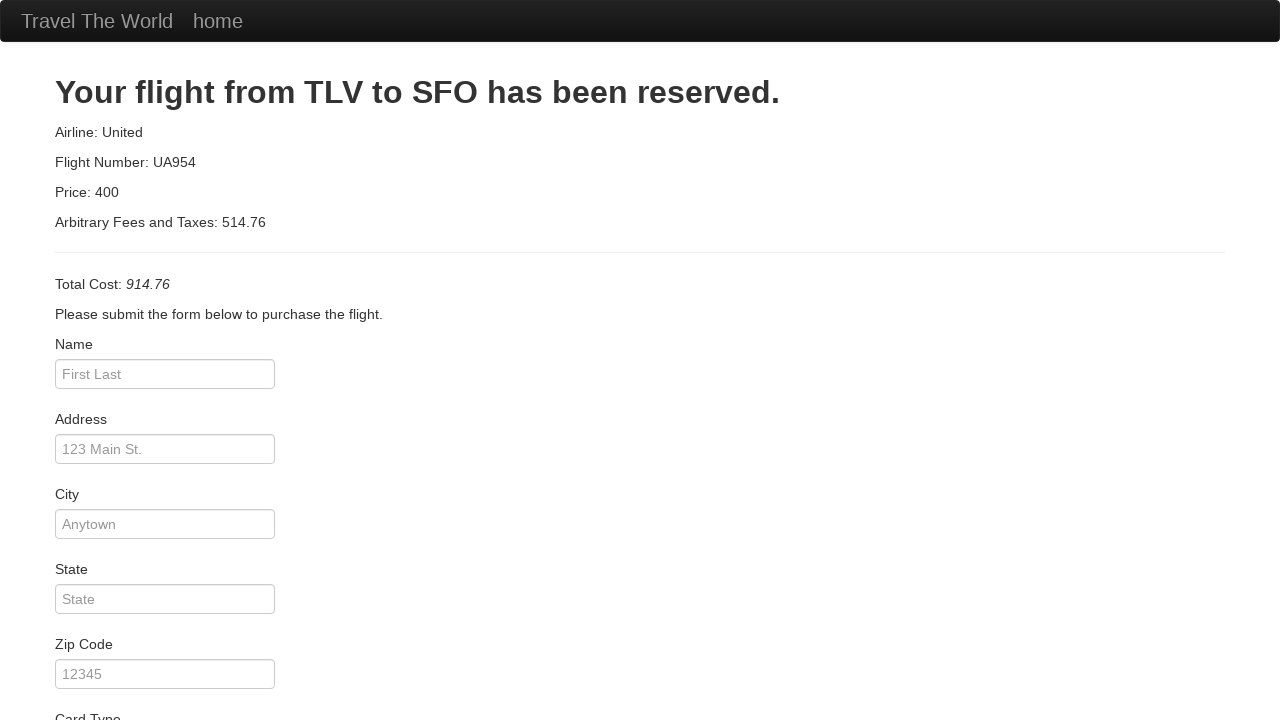

Clicked passenger name field at (165, 374) on #inputName
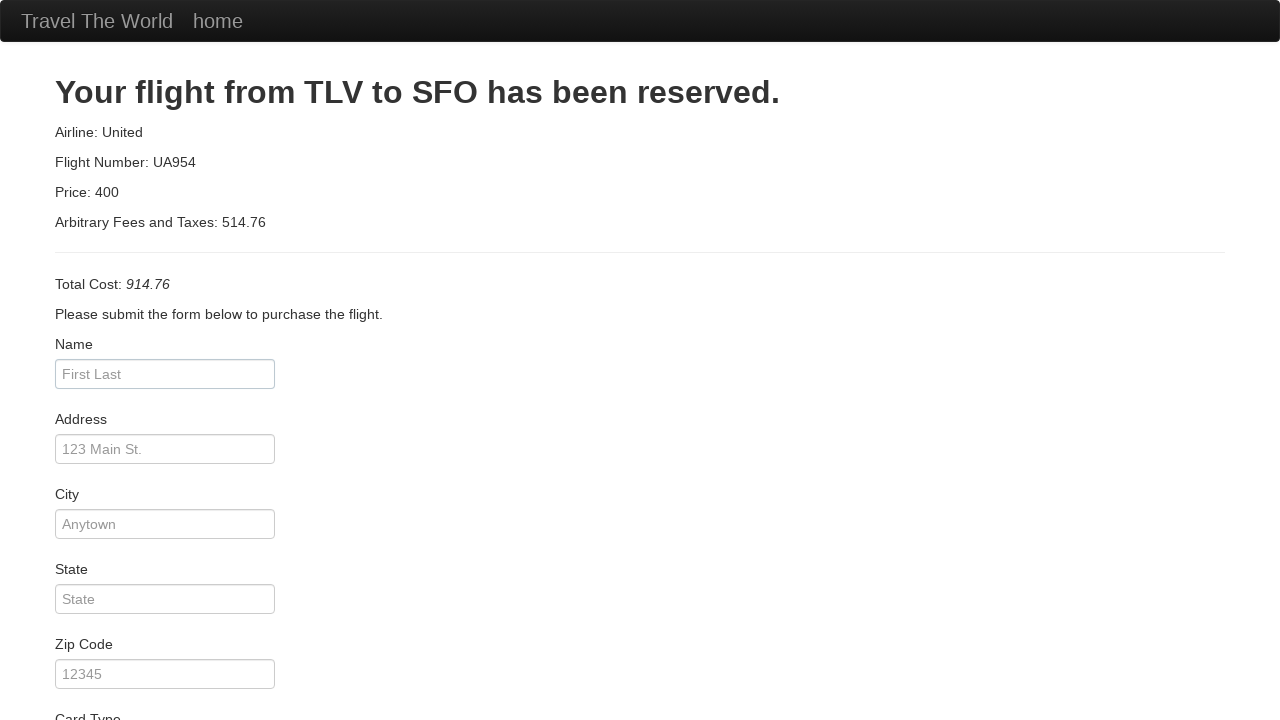

Entered passenger name 'Eduard Antonic' on #inputName
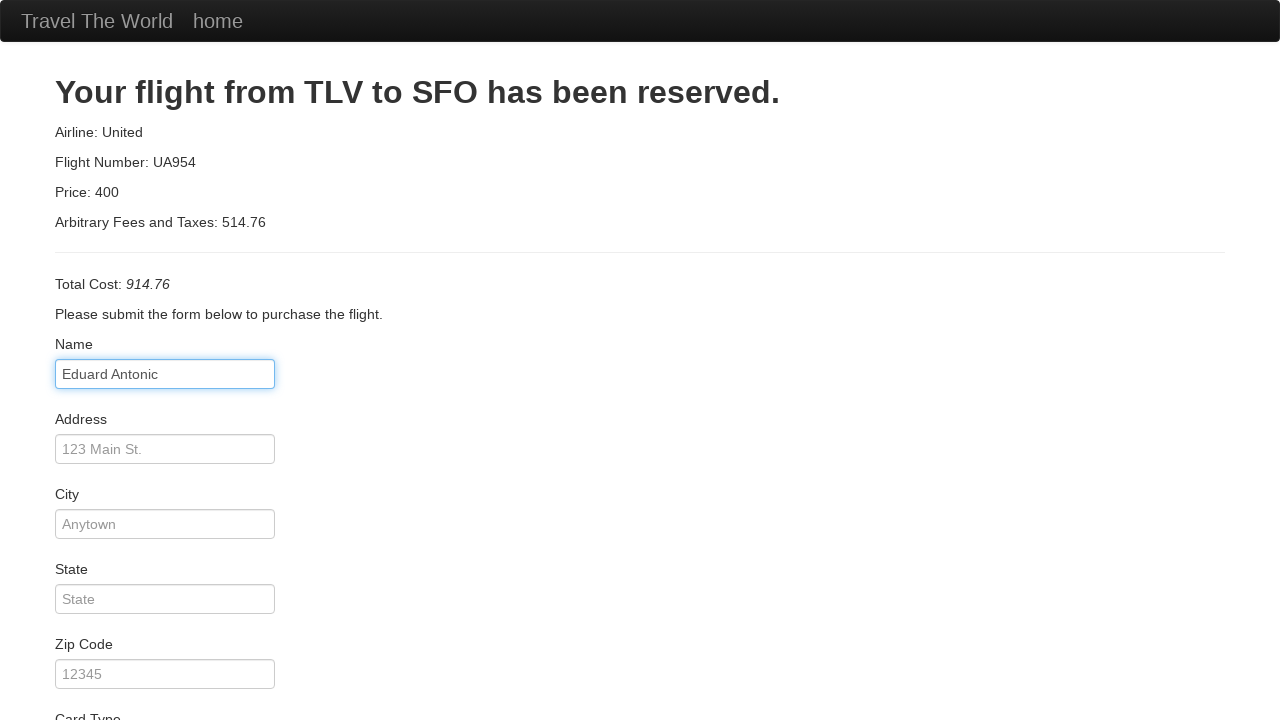

Clicked address field at (165, 449) on #address
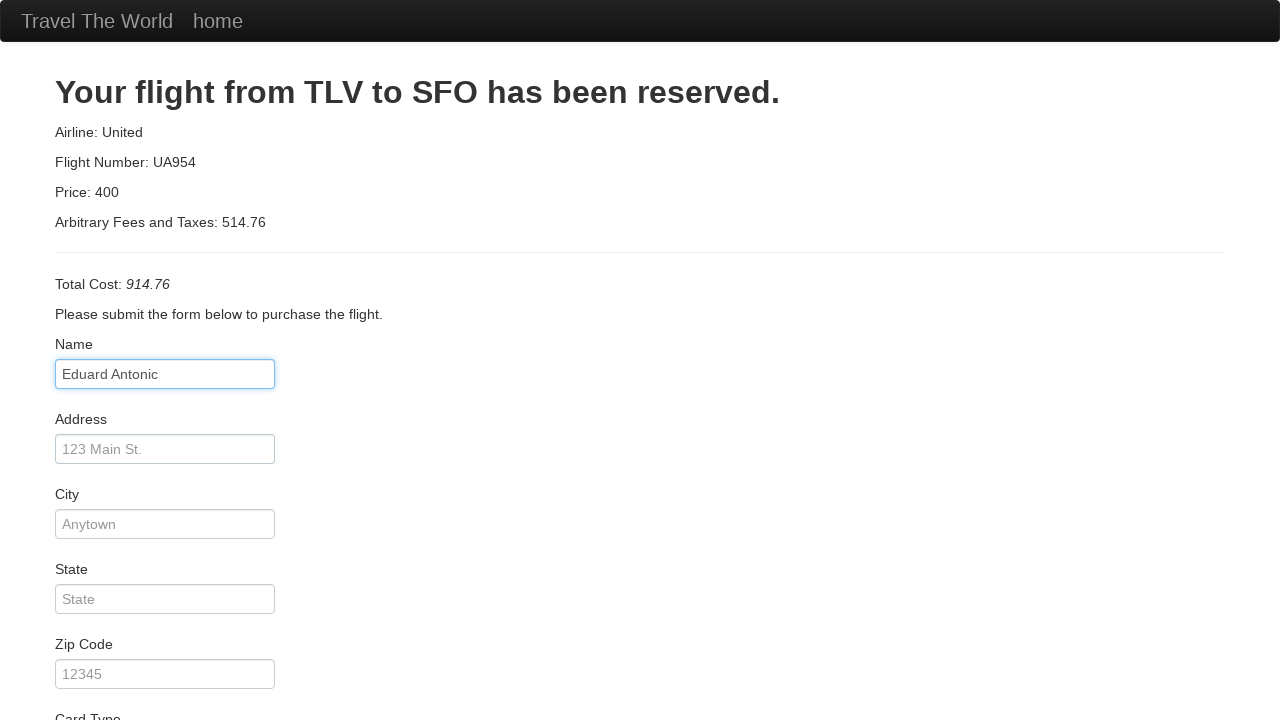

Entered address '123 Rua 2' on #address
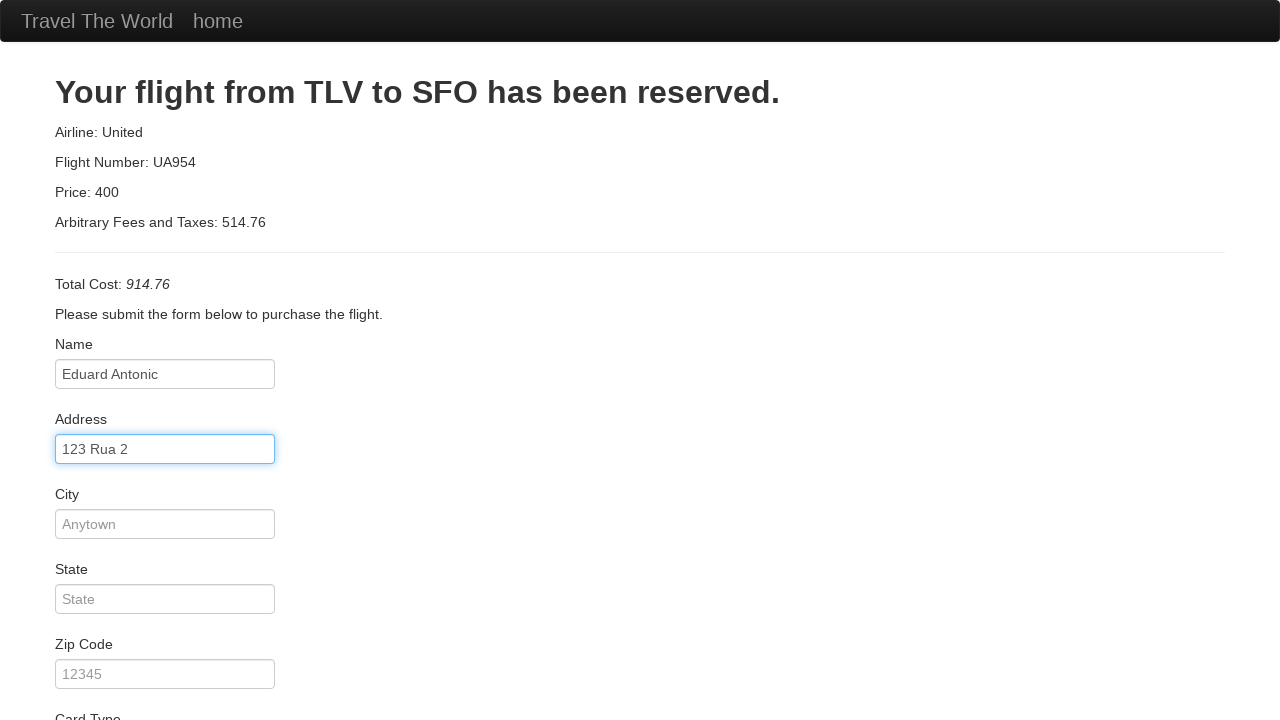

Clicked city field at (165, 524) on #city
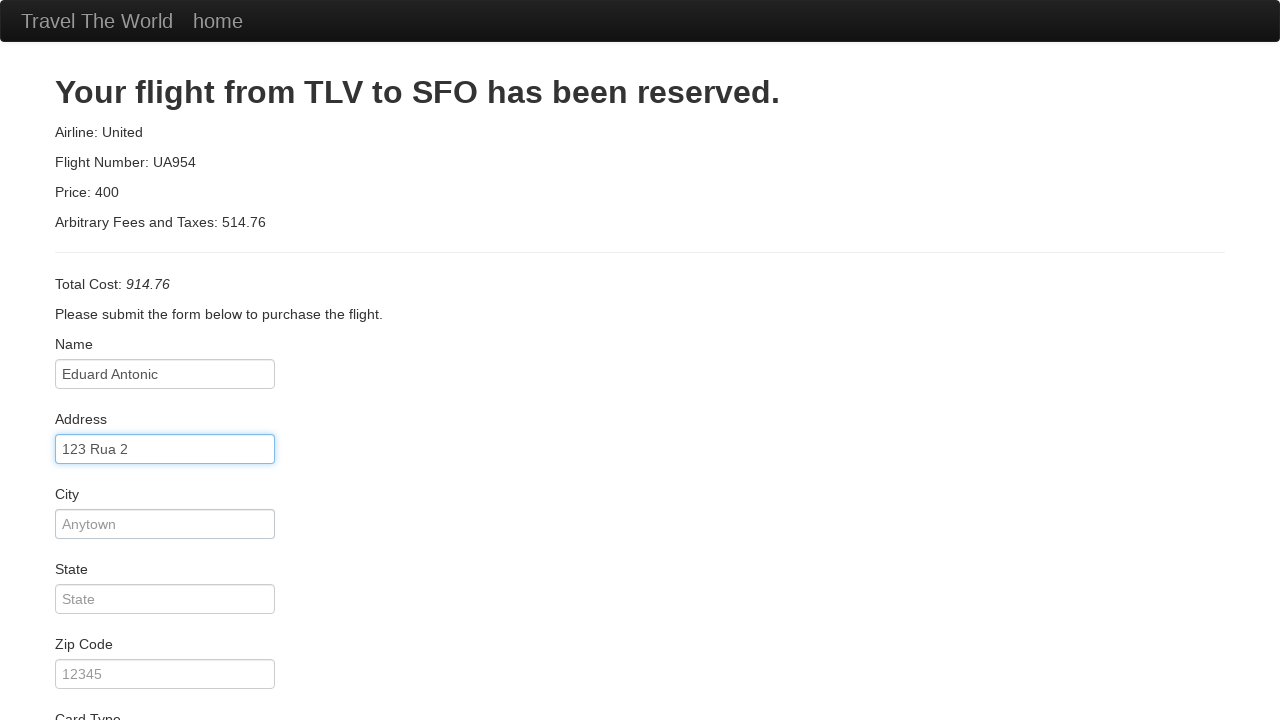

Entered city 'Anywere' on #city
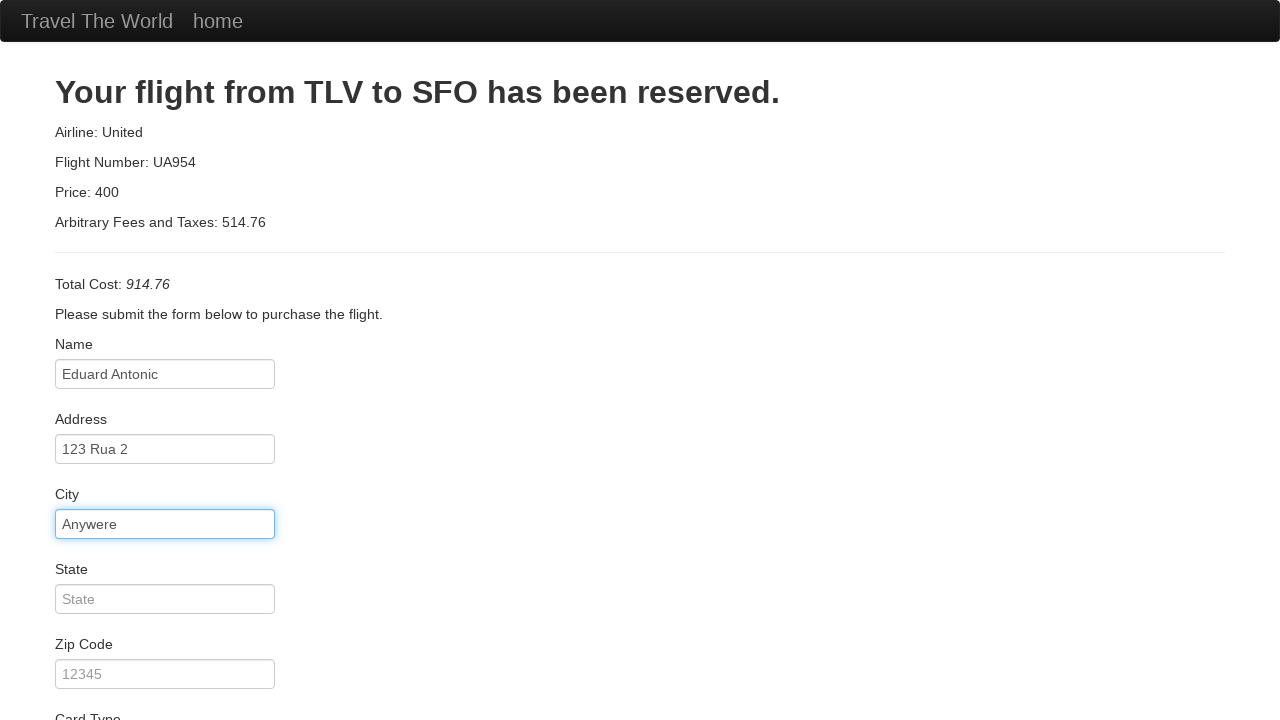

Clicked state field at (165, 599) on #state
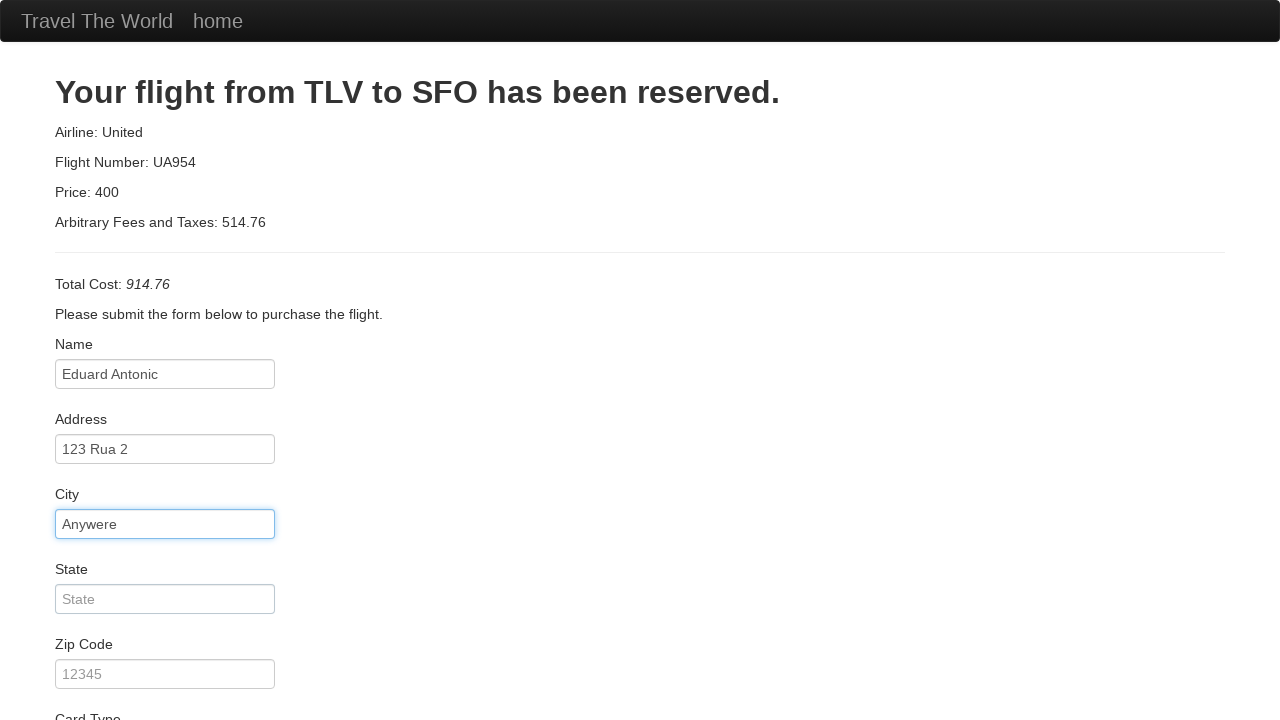

Entered state 'Solid' on #state
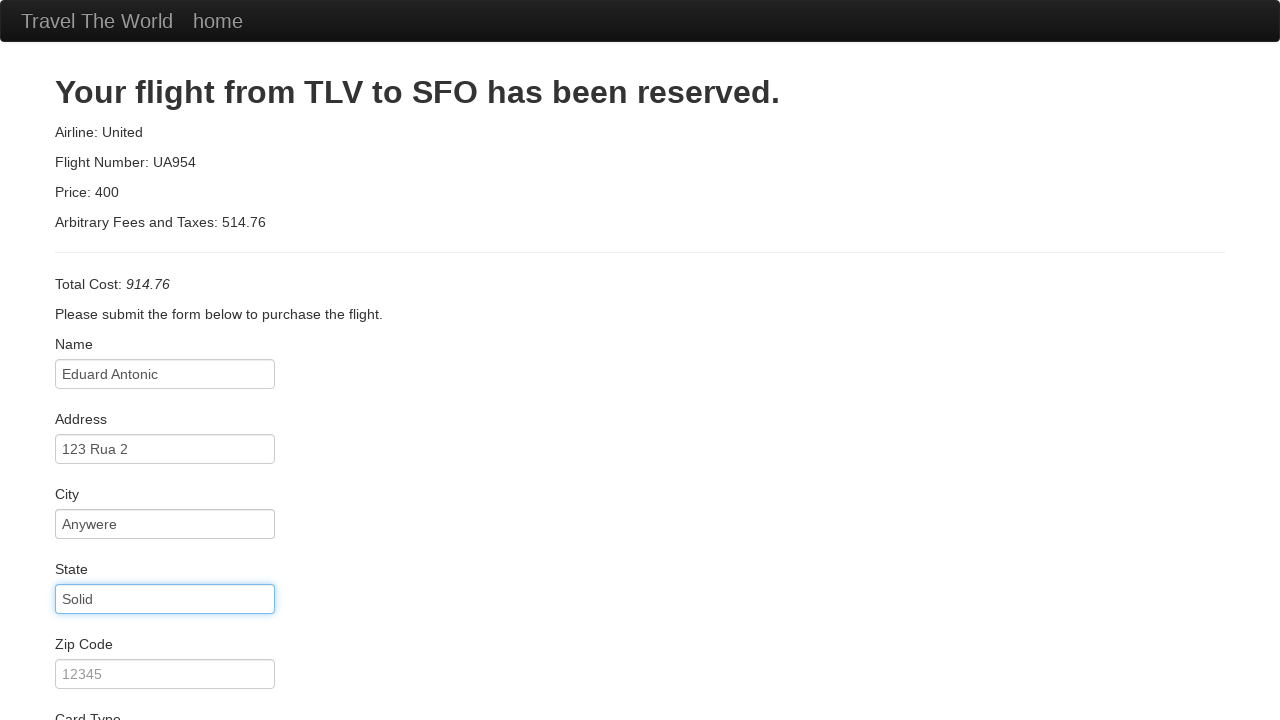

Clicked zip code field at (165, 674) on #zipCode
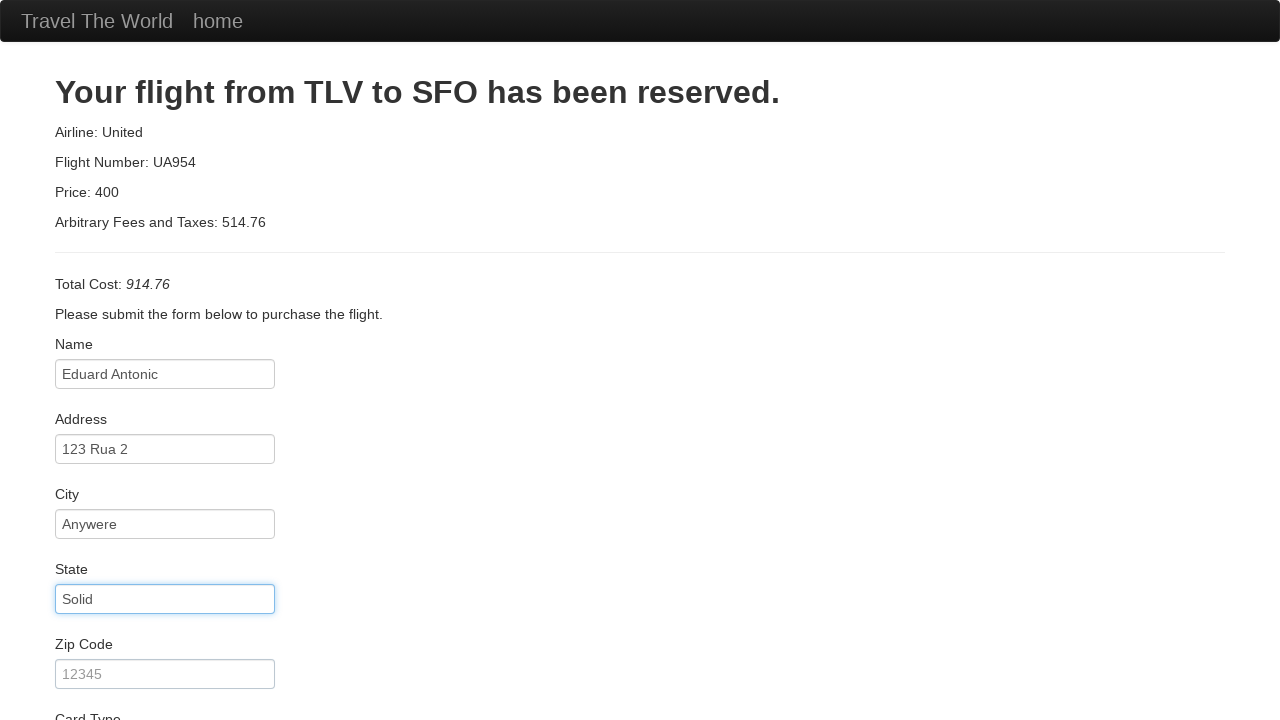

Entered zip code '32478' on #zipCode
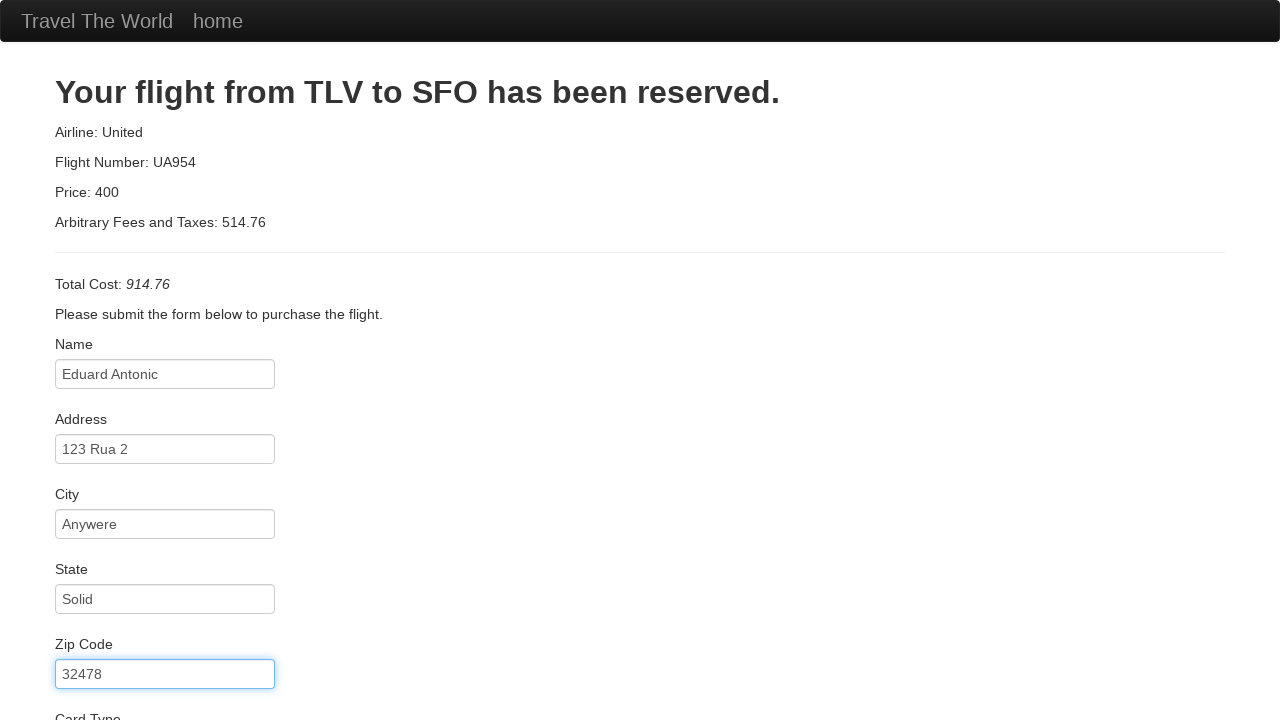

Clicked card type dropdown at (165, 360) on #cardType
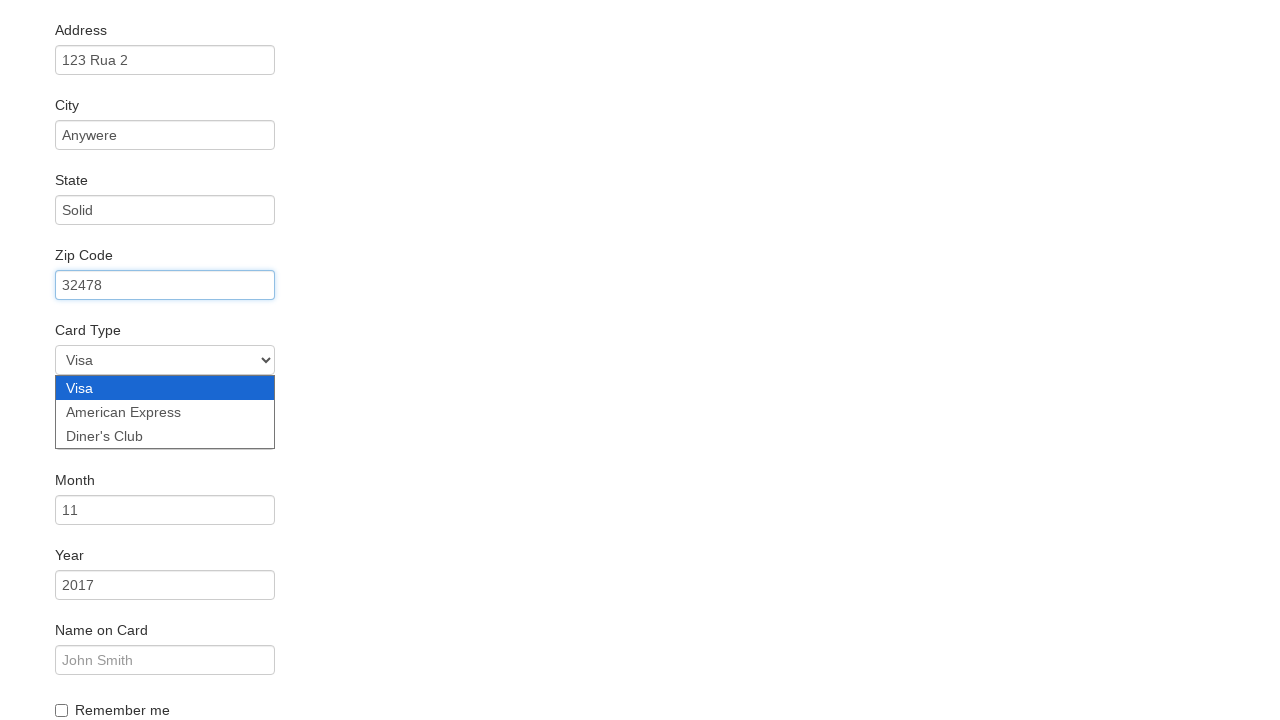

Selected American Express as card type on #cardType
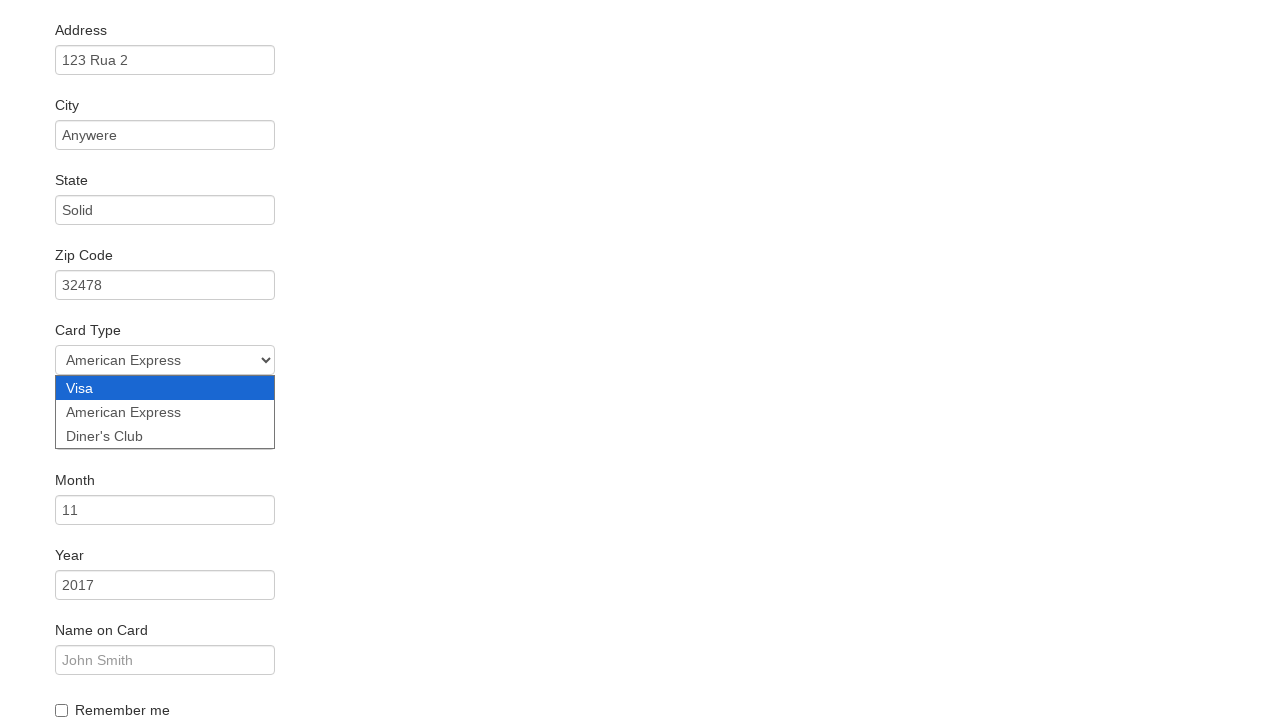

Clicked credit card number field at (165, 435) on #creditCardNumber
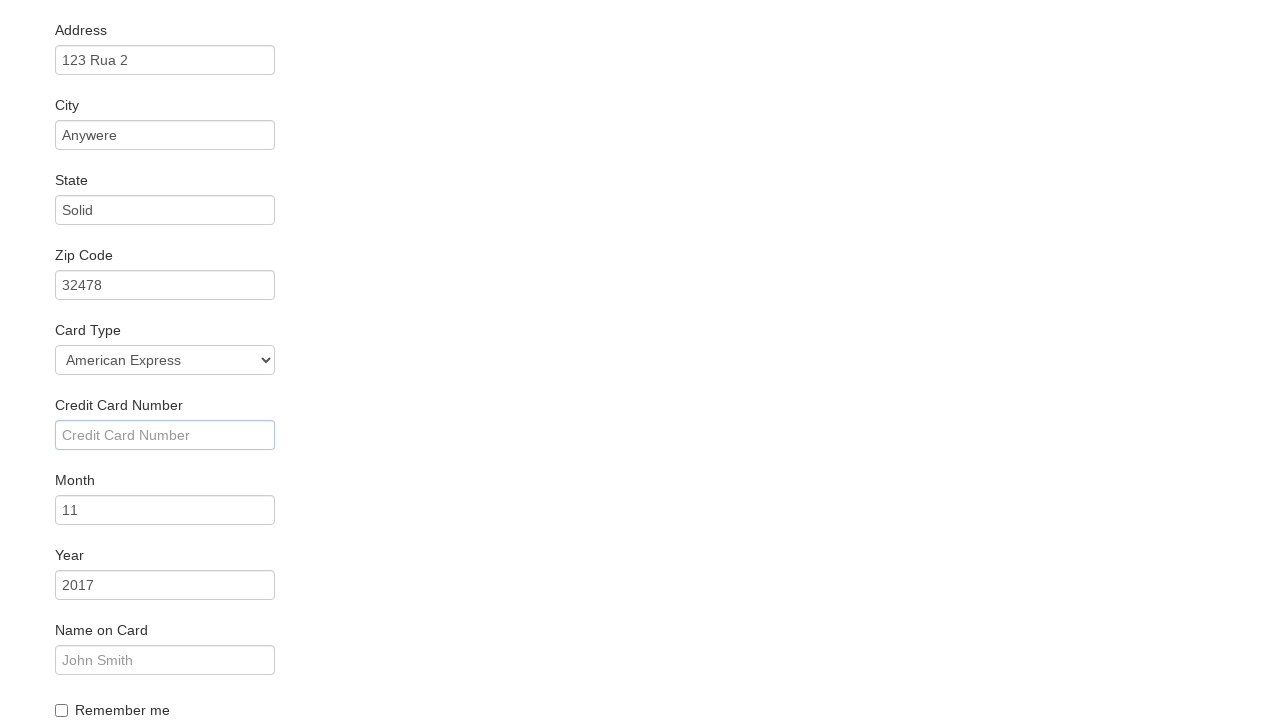

Entered credit card number on #creditCardNumber
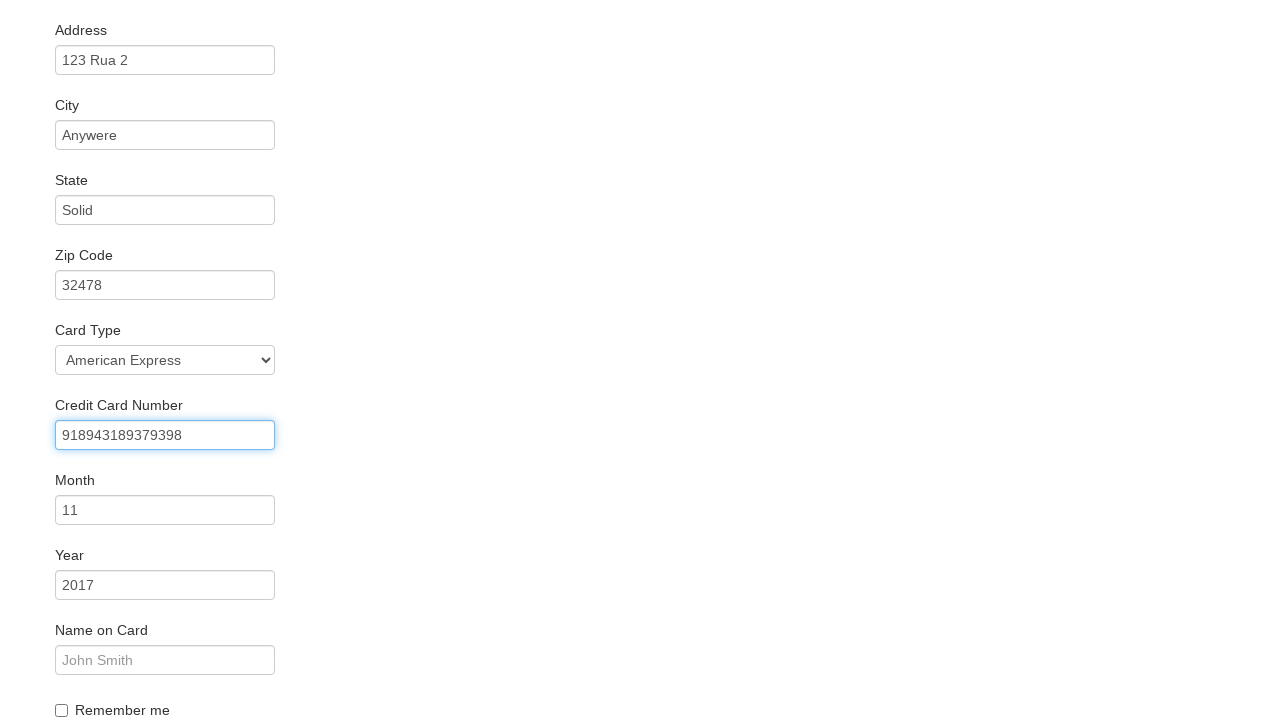

Clicked name on card field at (165, 660) on #nameOnCard
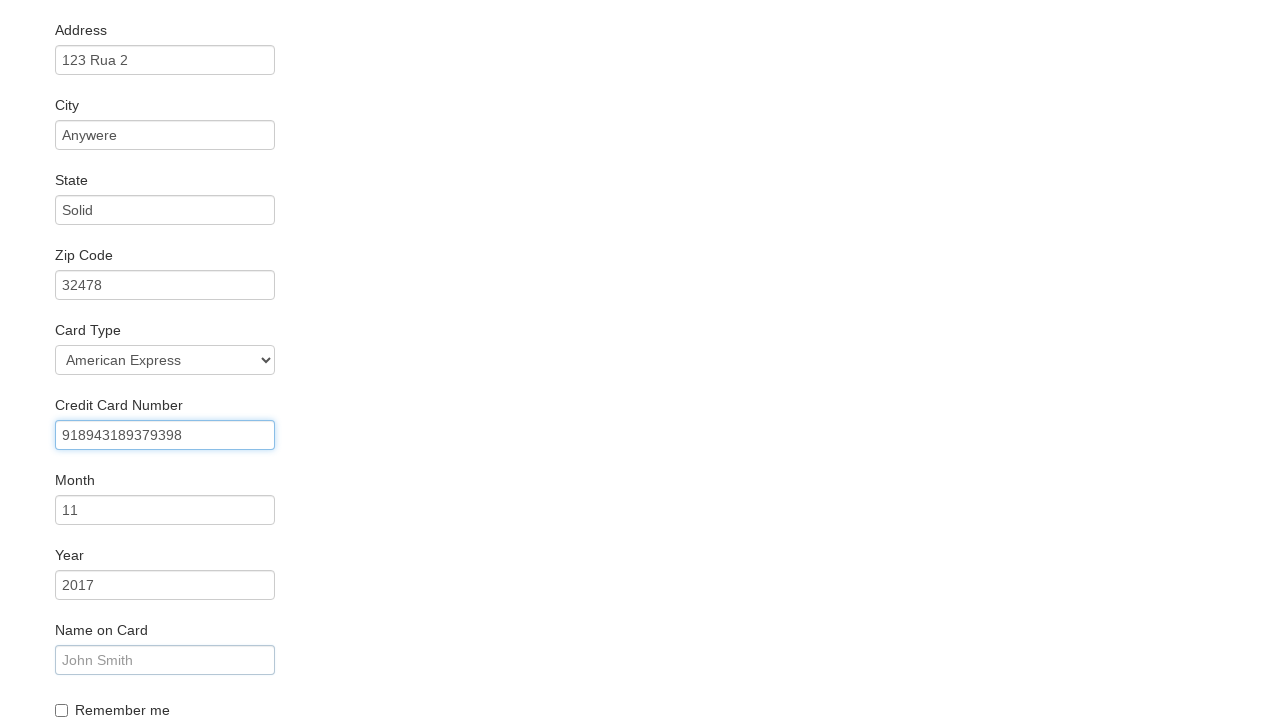

Entered cardholder name 'Jonh Swon' on #nameOnCard
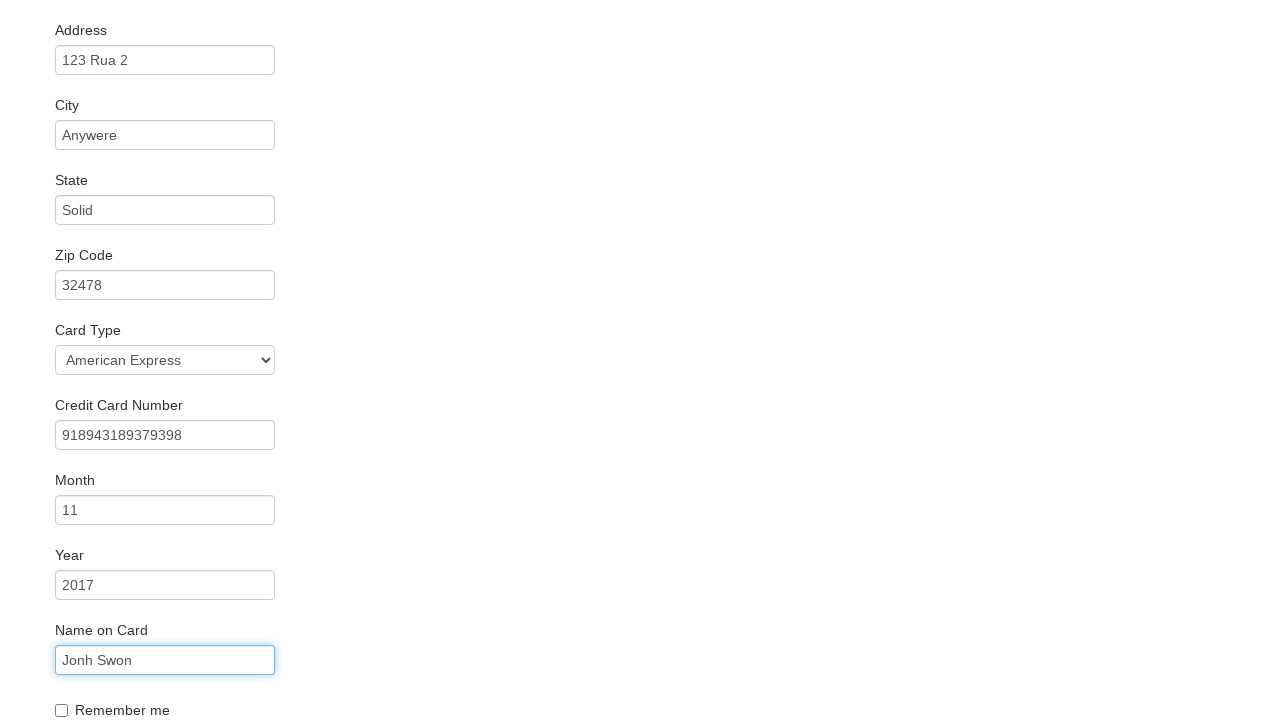

Checked 'Remember Me' checkbox at (62, 710) on #rememberMe
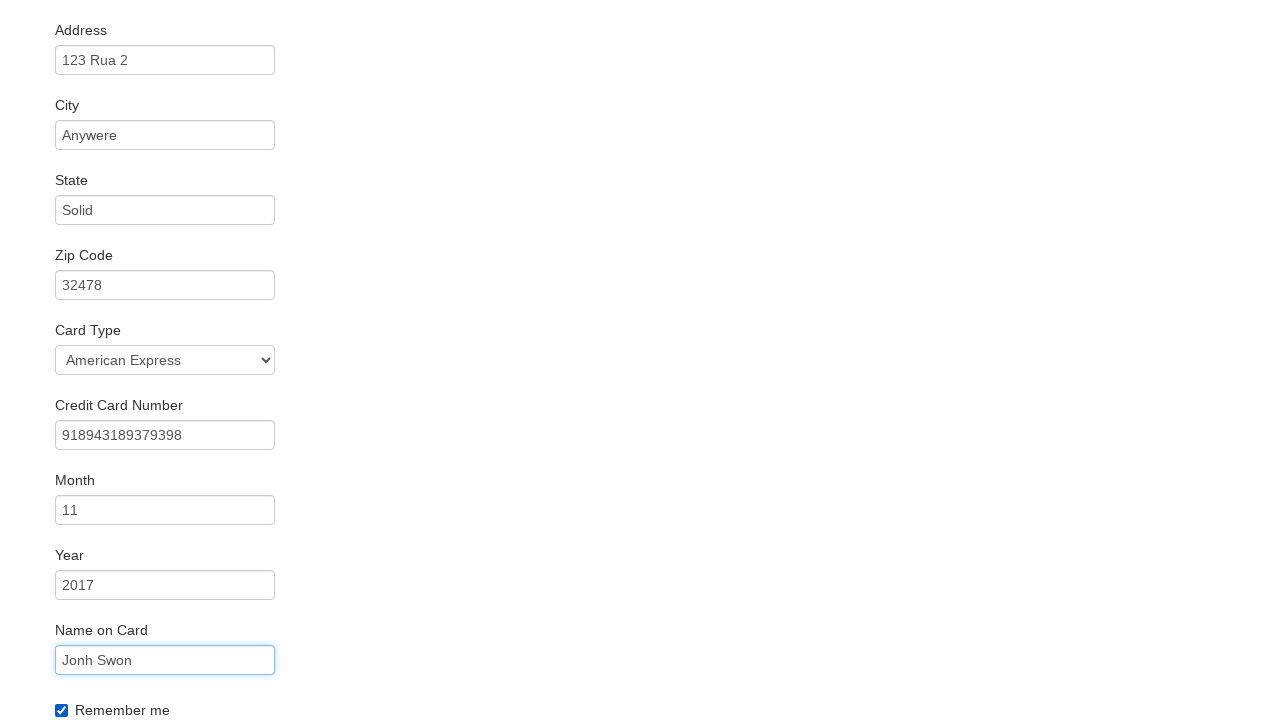

Clicked Purchase Flight button at (118, 685) on .btn-primary
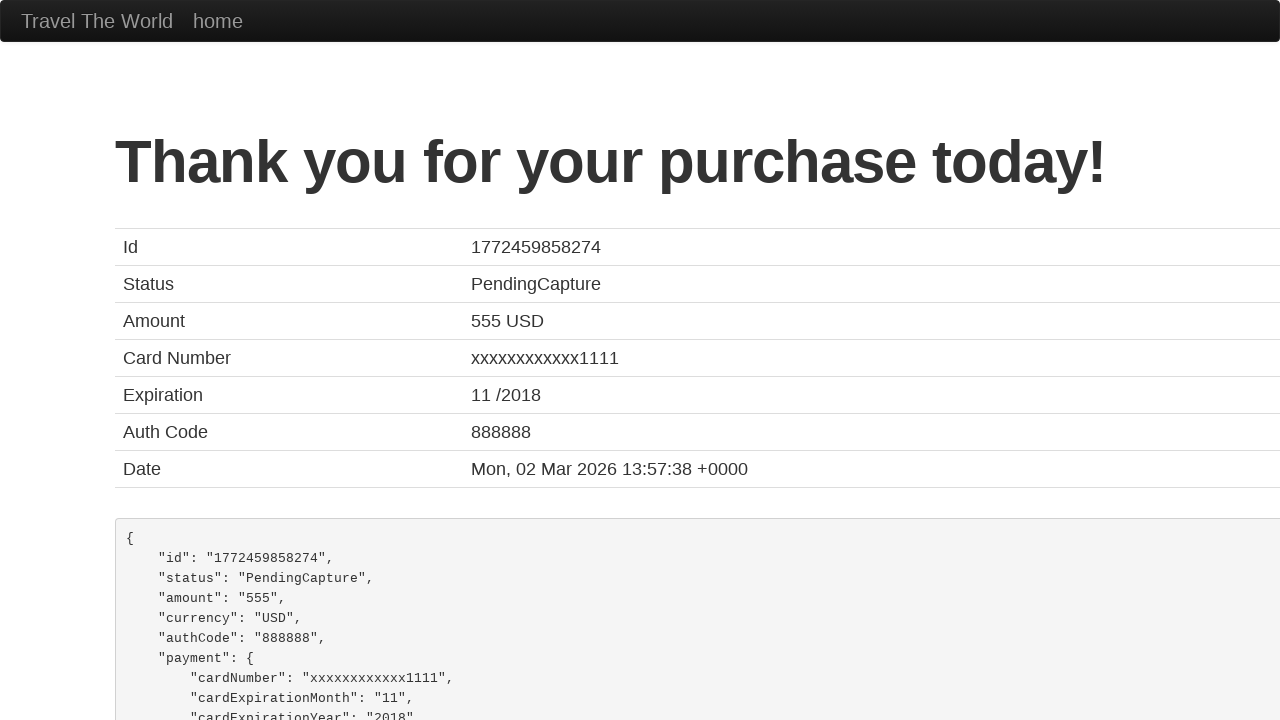

Flight booking confirmation page loaded
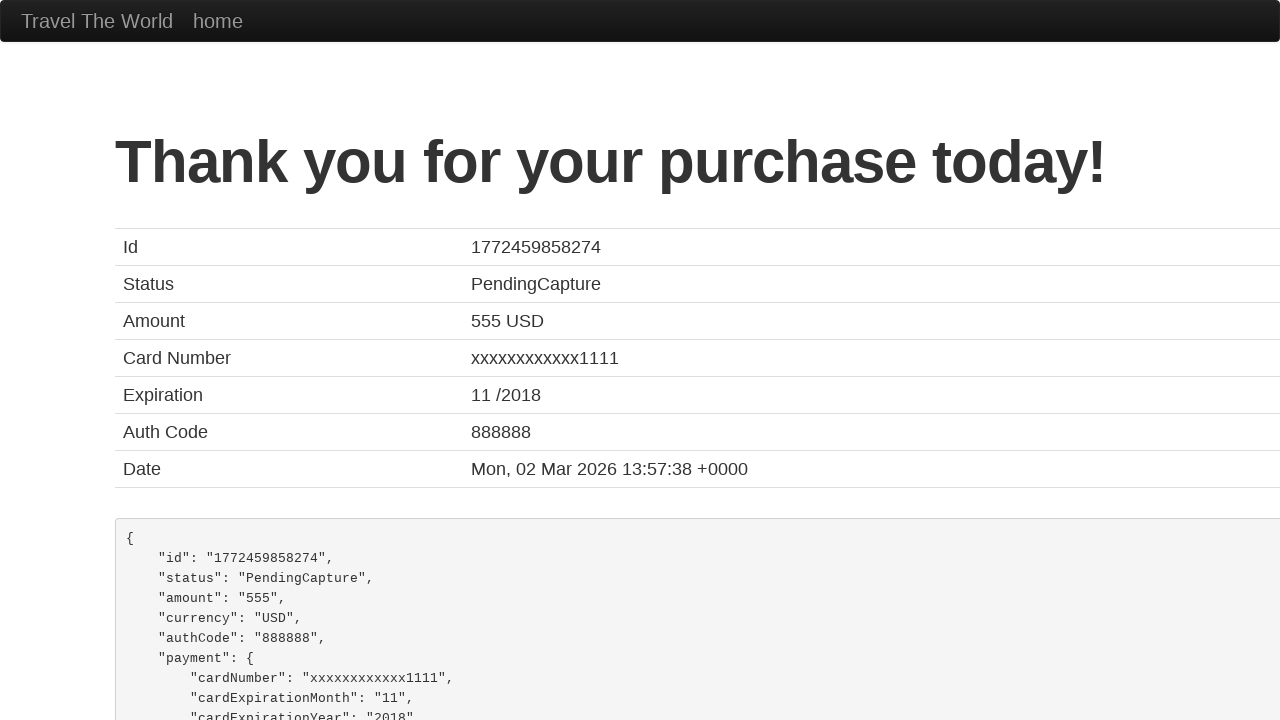

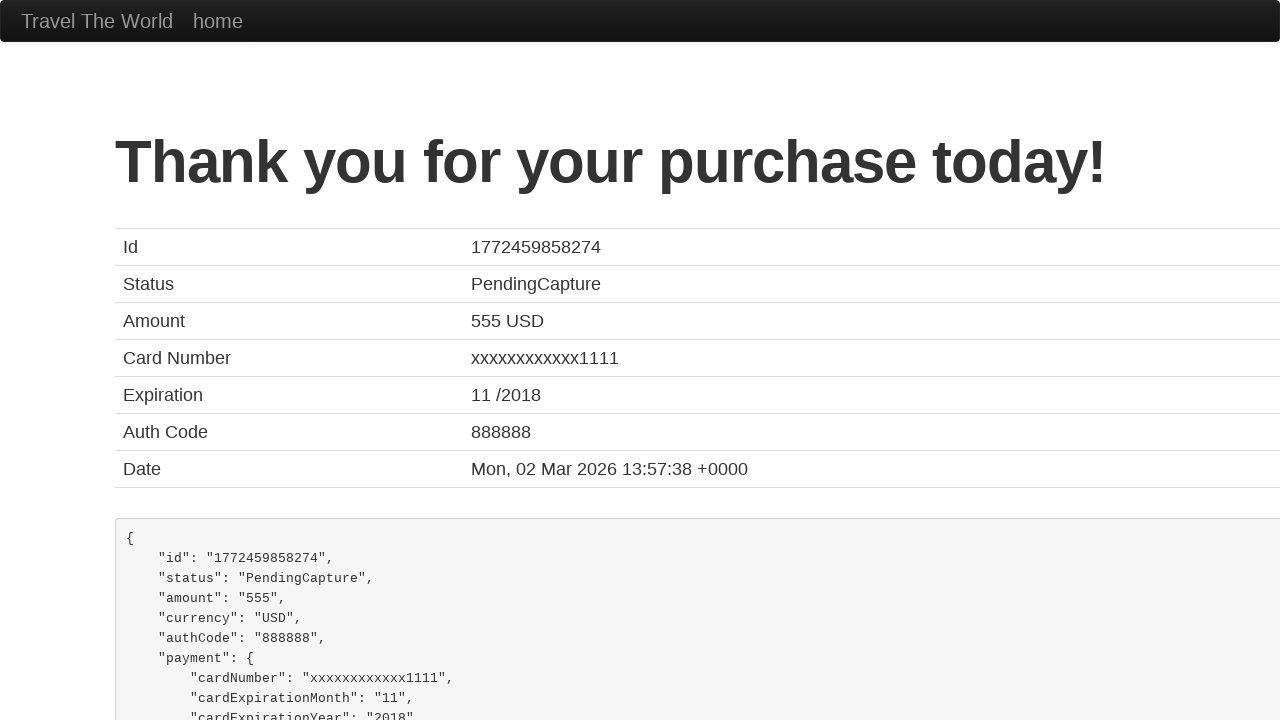